Tests checking an unchecked checkbox and verifying its state changes

Starting URL: https://bonigarcia.dev/selenium-webdriver-java/web-form.html

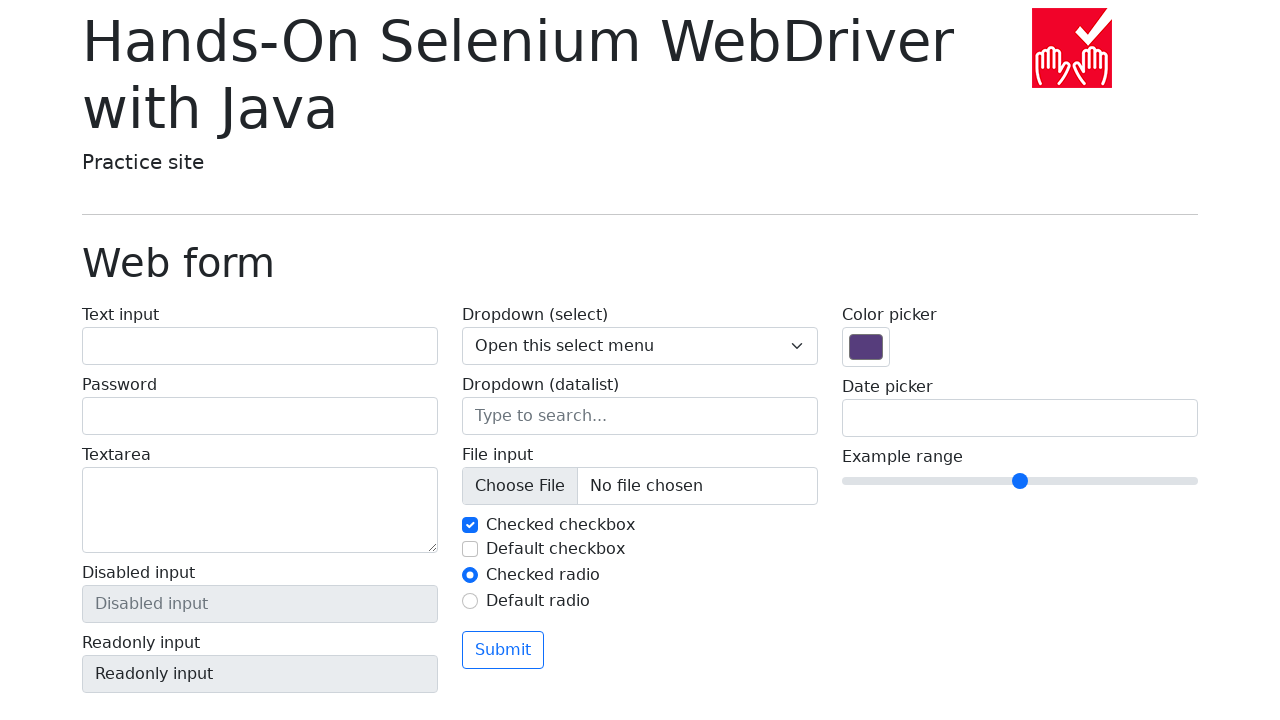

Located unchecked checkbox element with id 'my-check-2'
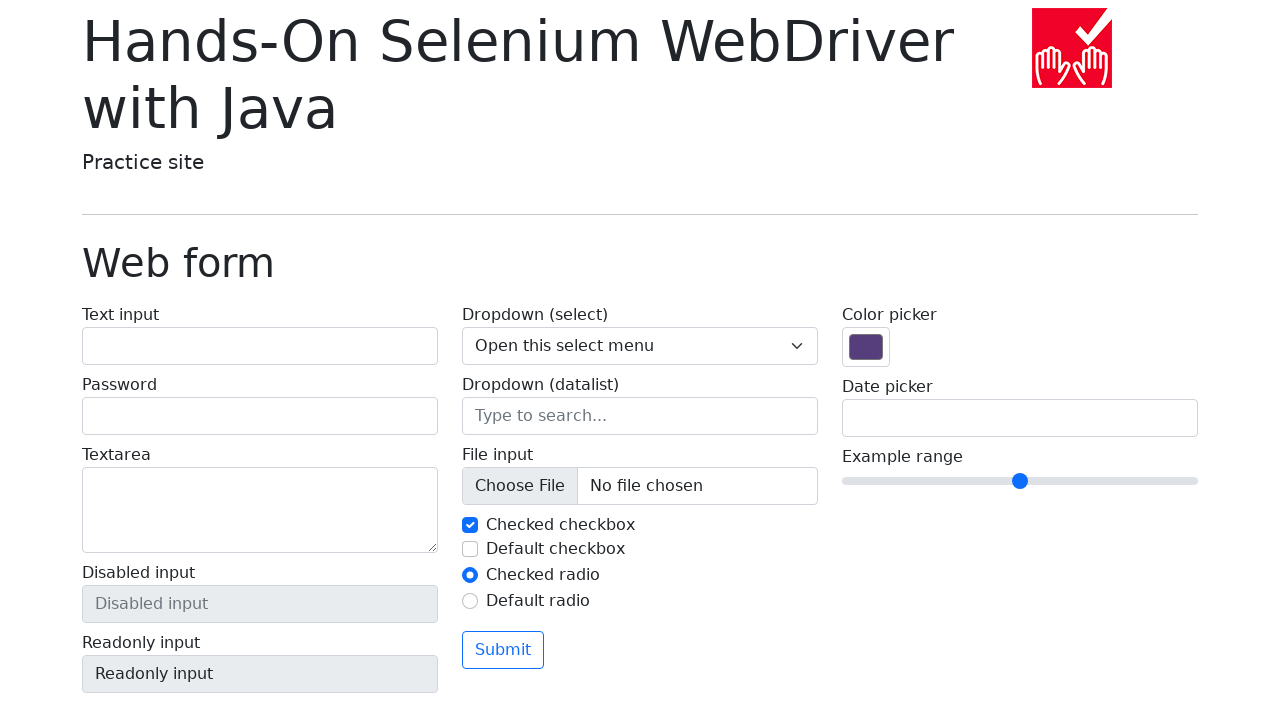

Verified that checkbox is initially unchecked
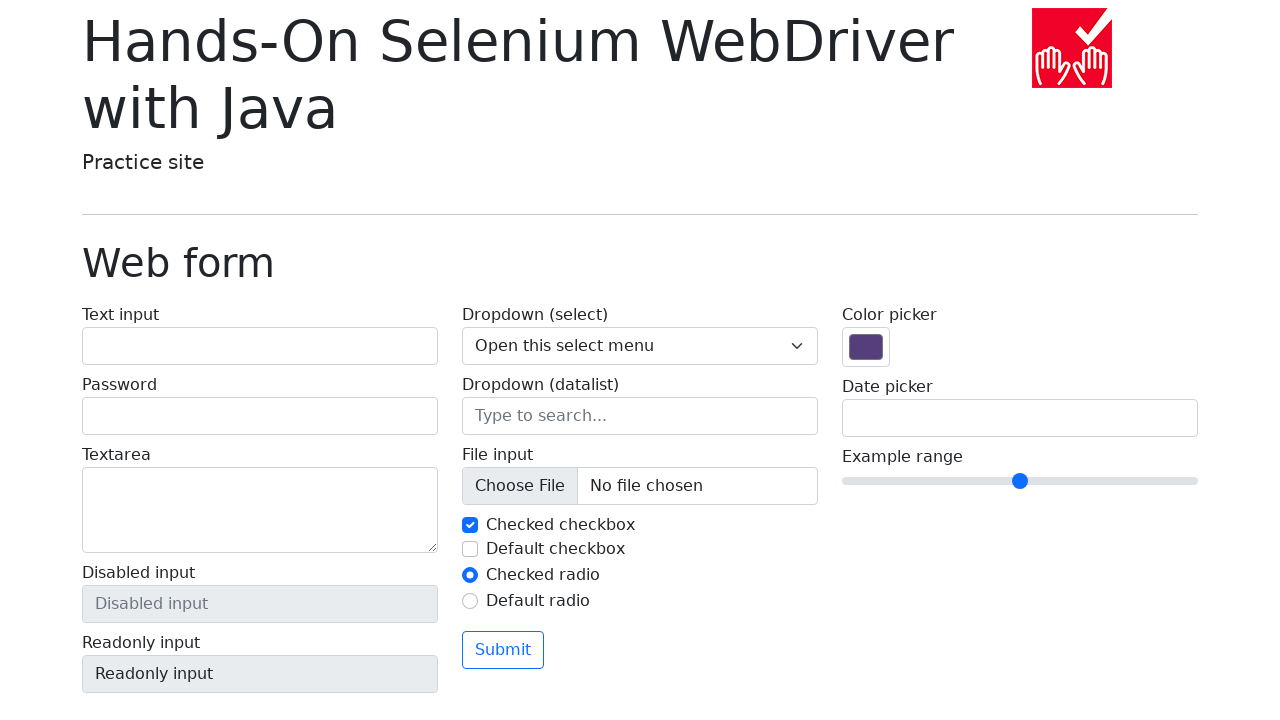

Clicked the checkbox to check it at (470, 549) on input#my-check-2
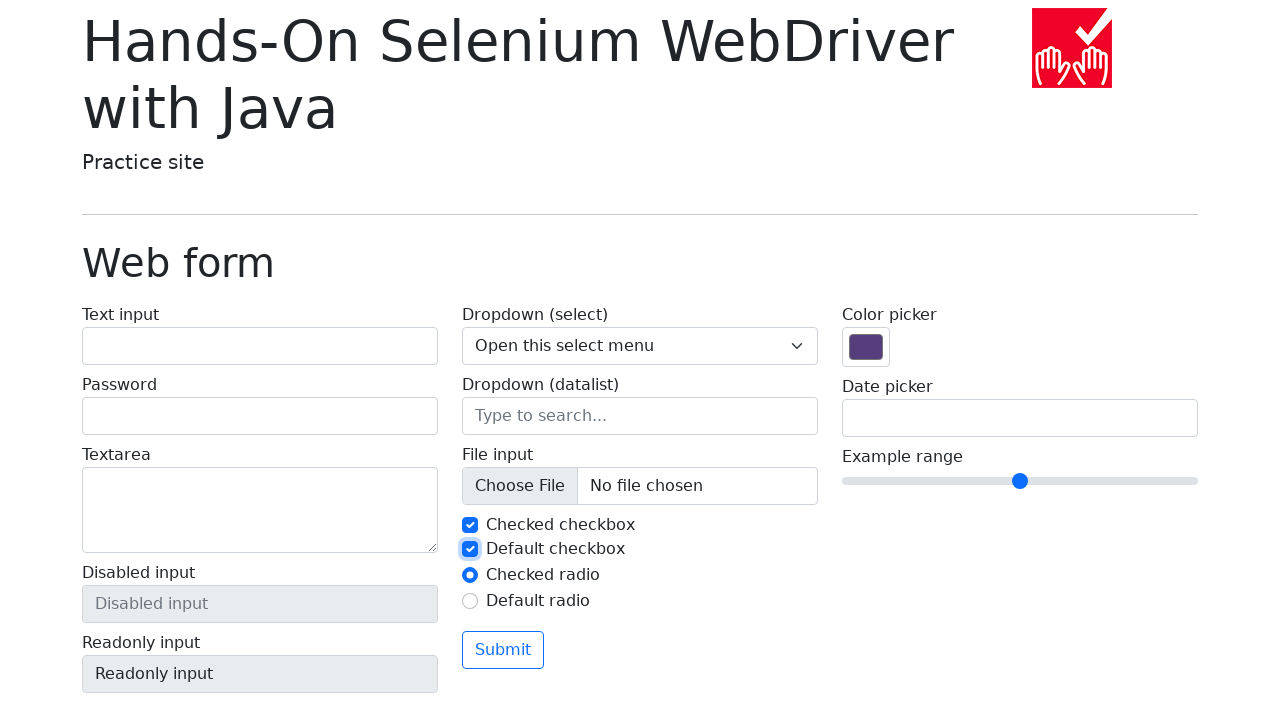

Verified that checkbox is now checked after clicking
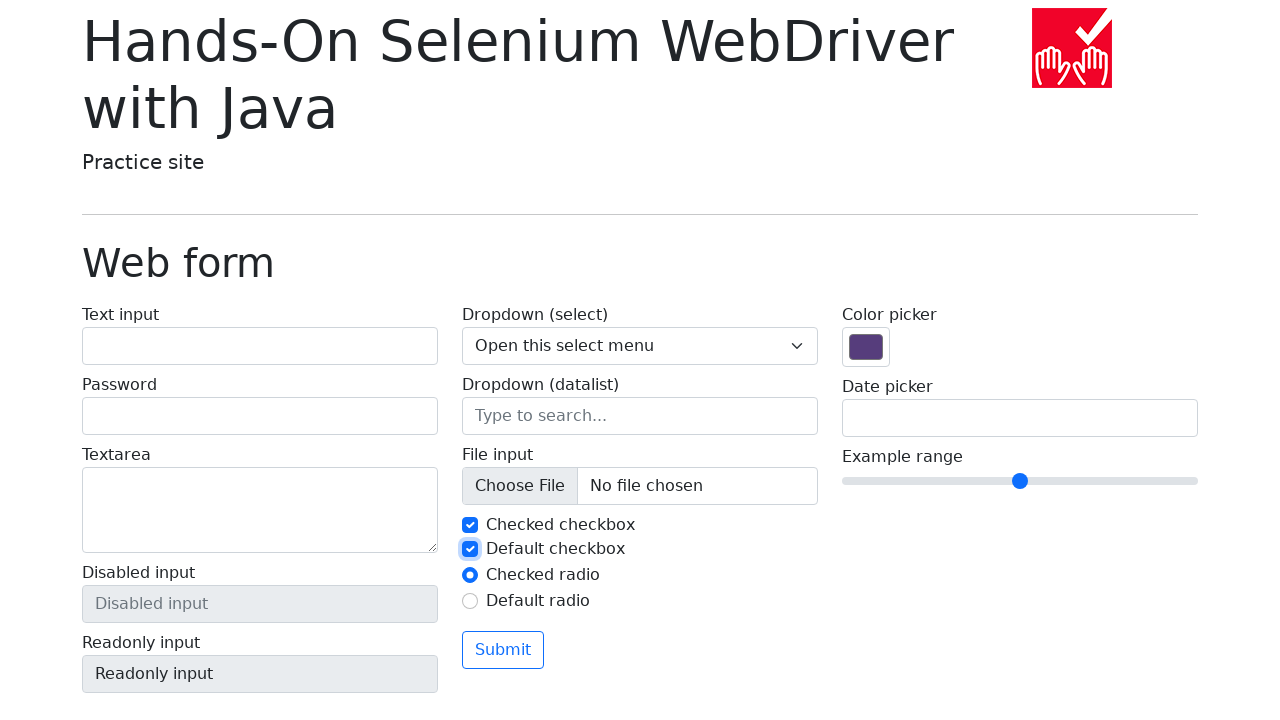

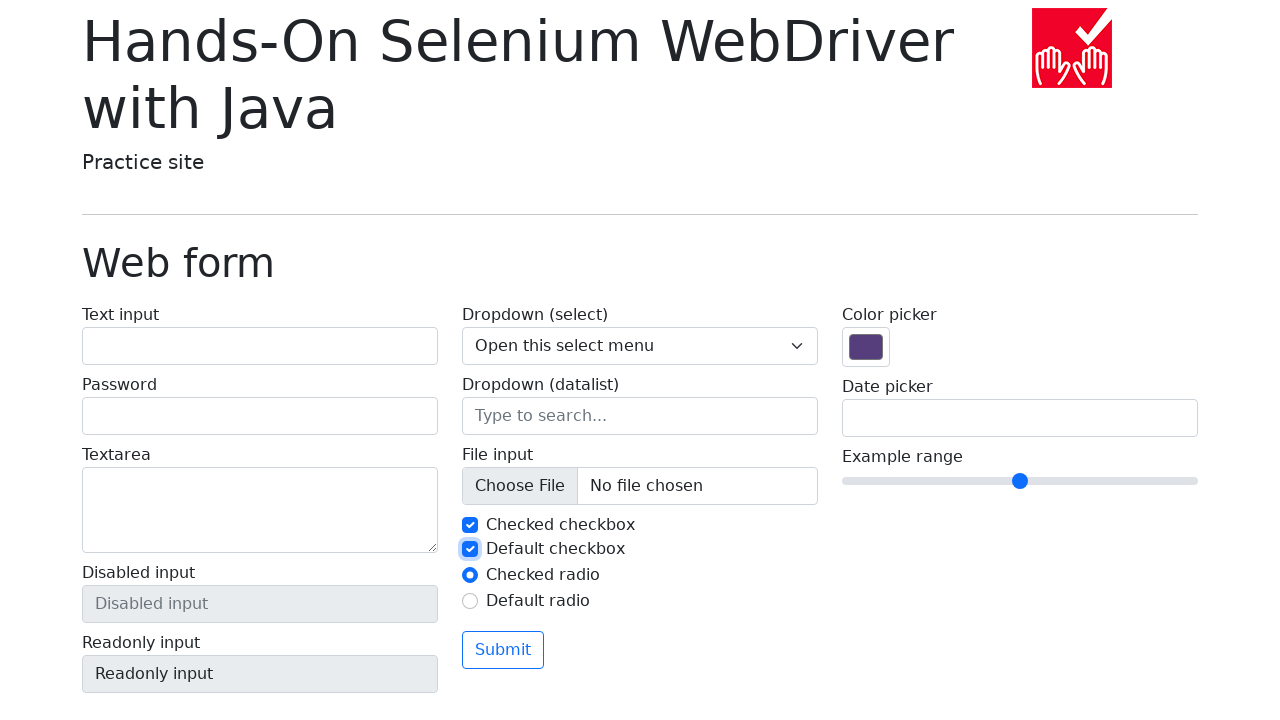